Tests dynamic controls functionality by clicking a checkbox, removing it via button click, enabling a text input field, and typing text into it.

Starting URL: https://the-internet.herokuapp.com/dynamic_controls

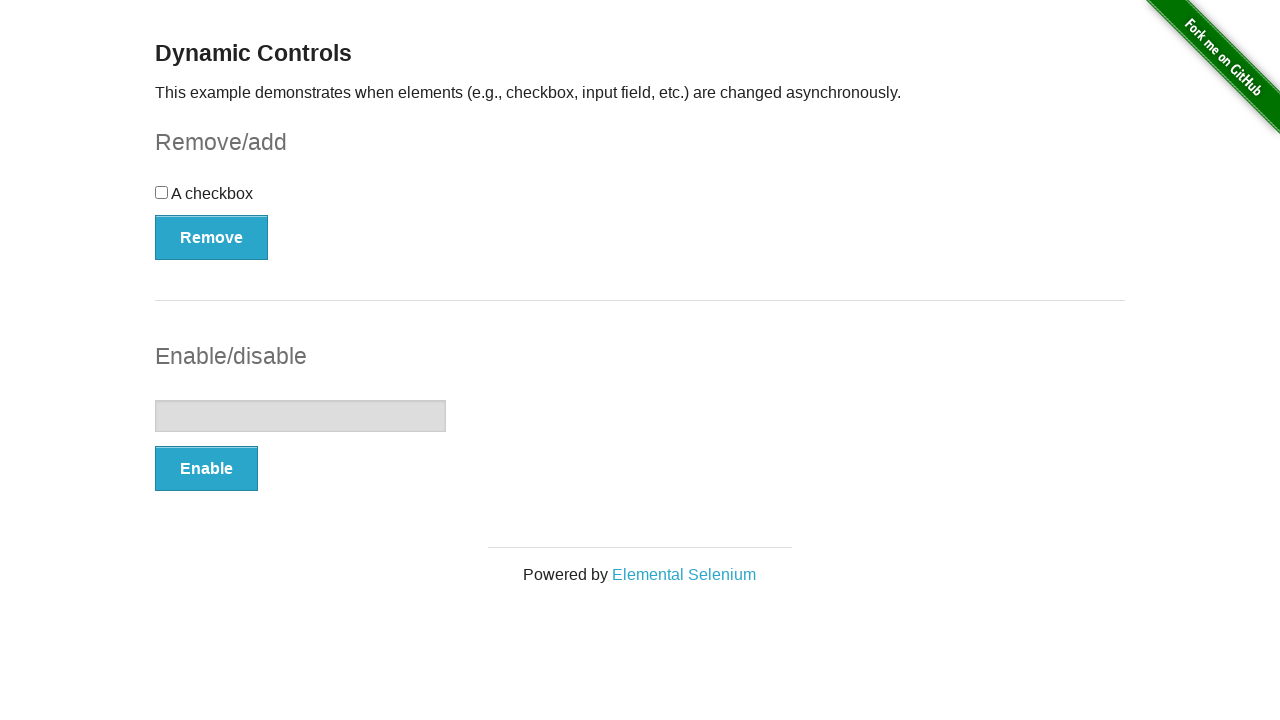

Clicked the checkbox in dynamic controls at (162, 192) on input[type='checkbox']
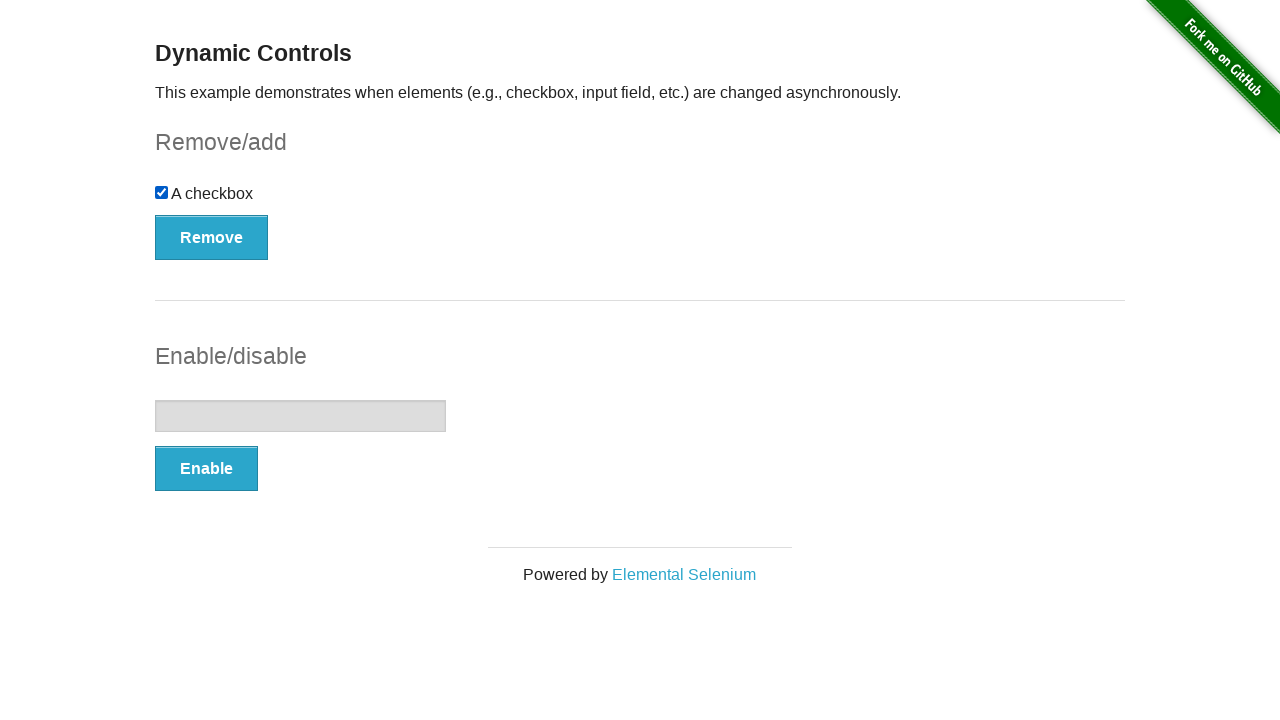

Clicked Remove button to remove the checkbox at (212, 237) on button:text('Remove')
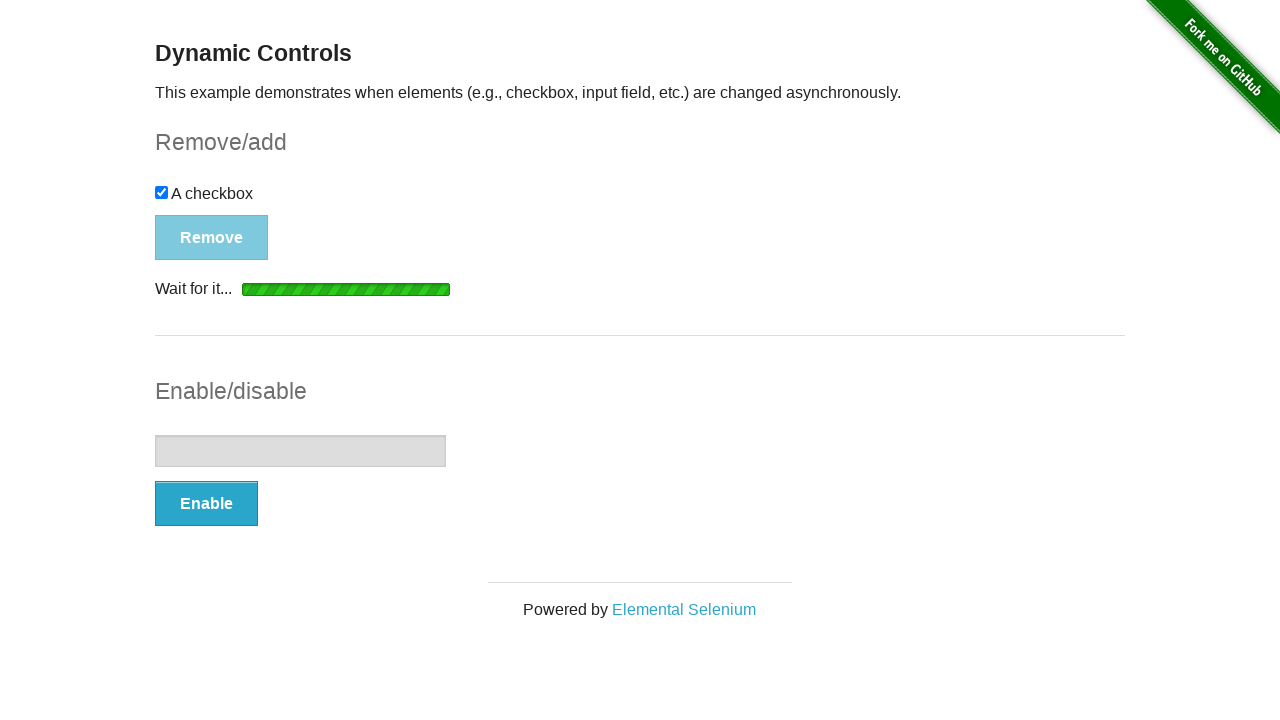

Clicked Enable button to enable the text input field at (206, 504) on button:text('Enable')
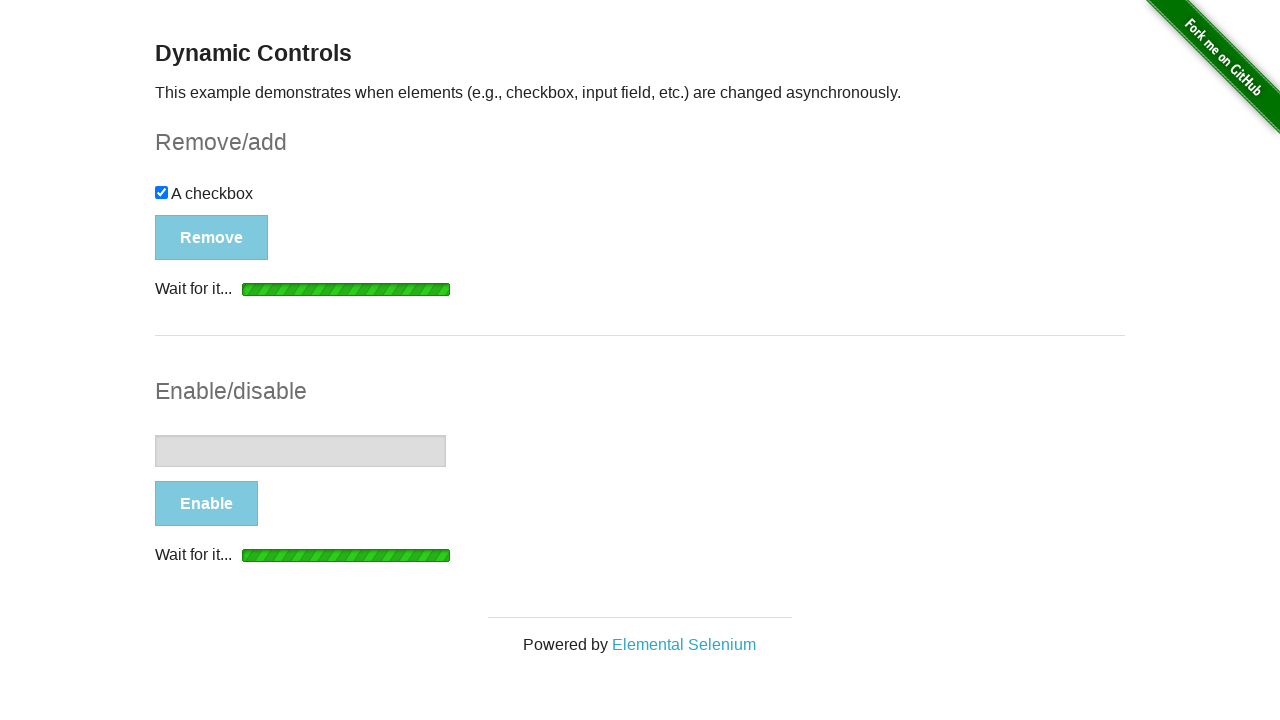

Text input field is now enabled and ready for input
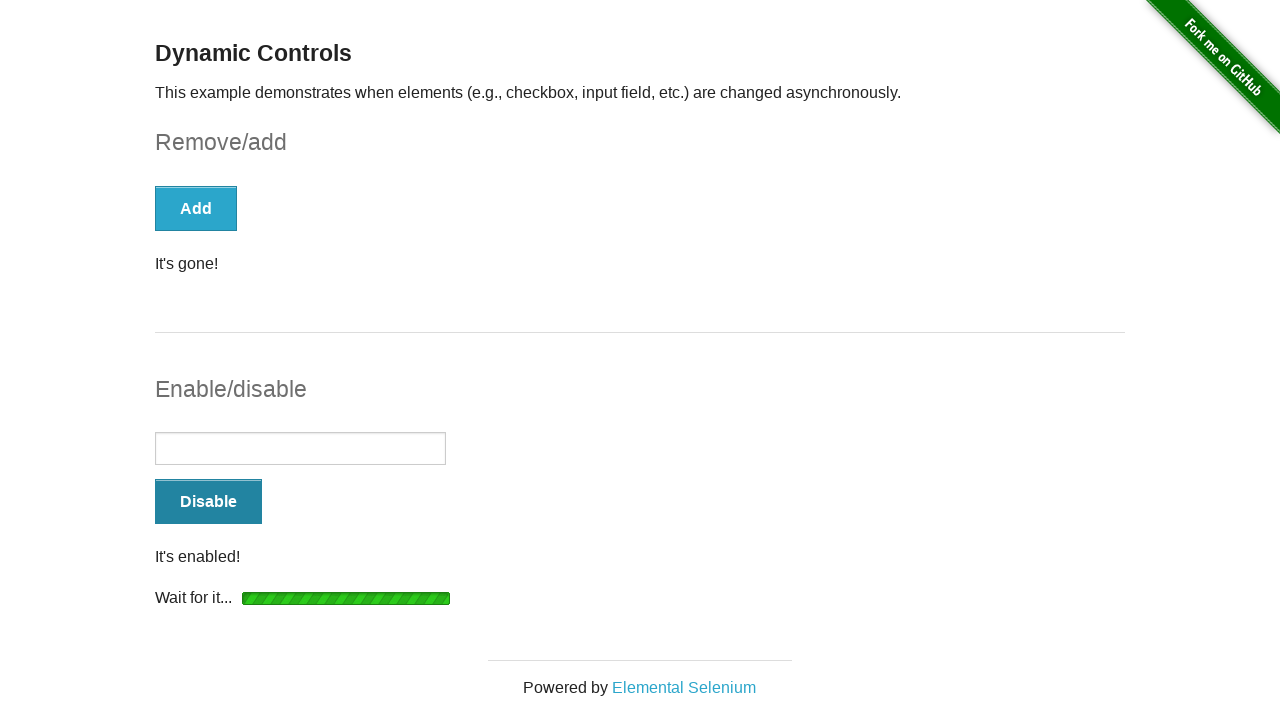

Typed 'abracadabra' into the enabled text input field on input[type='text']
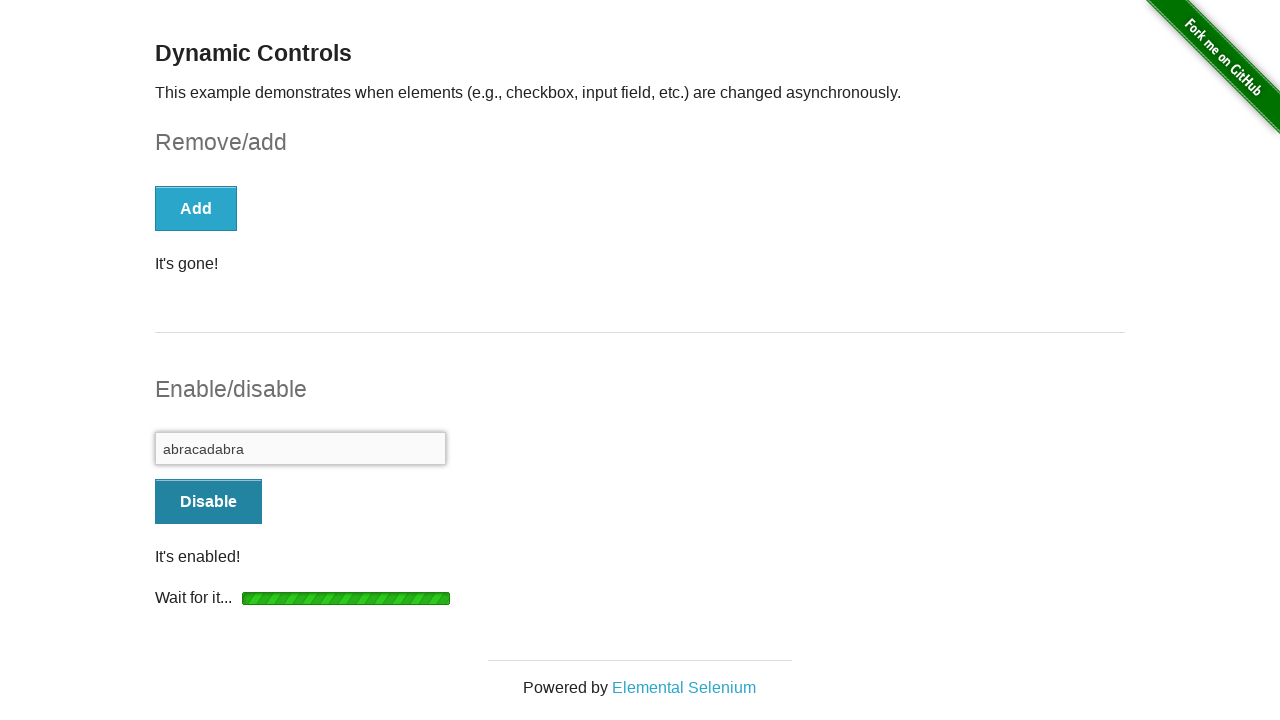

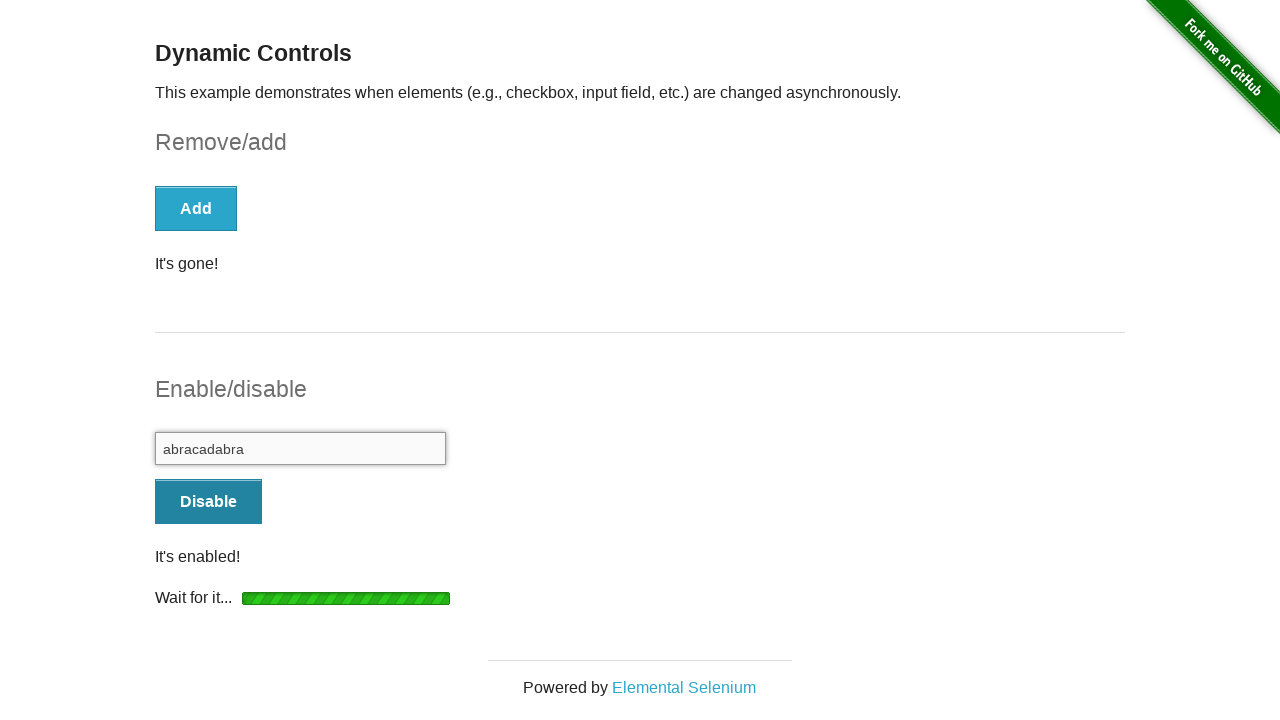